Tests book search functionality by searching for "Таня Гроттер" (Tanya Grotter) and verifying the book appears in search results

Starting URL: https://www.chitai-gorod.ru/

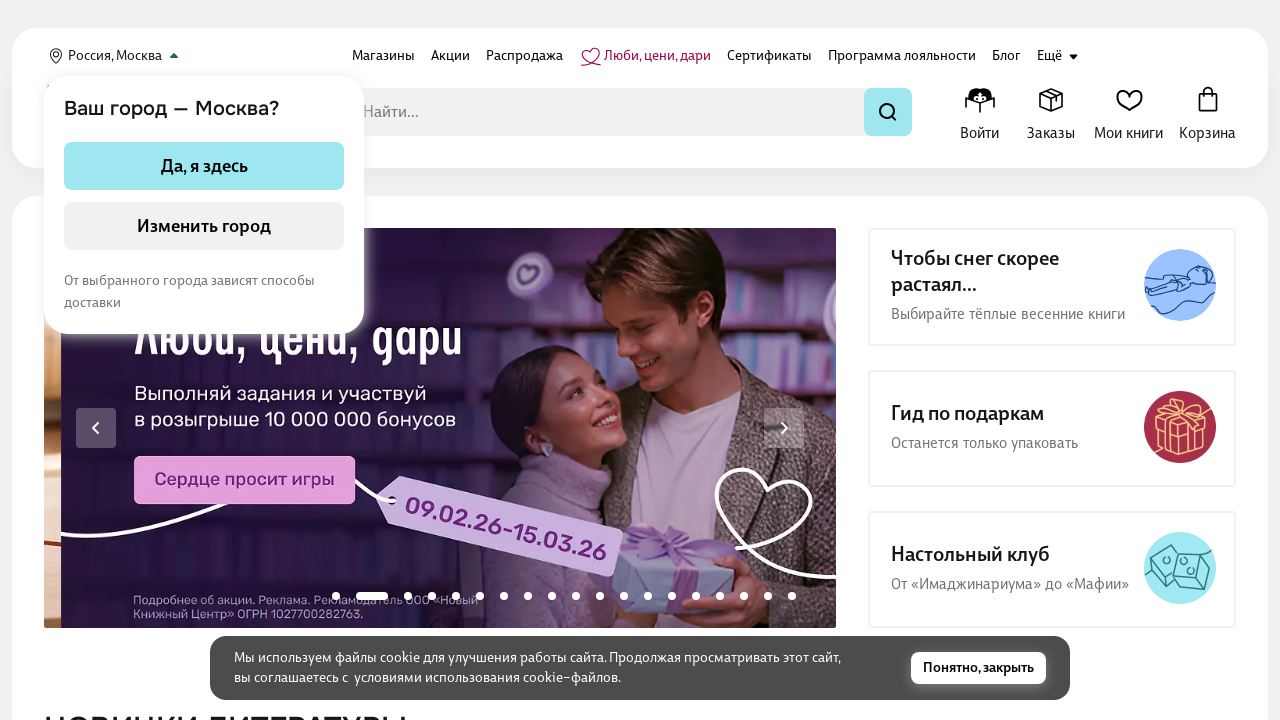

Filled search field with 'Таня Гроттер' on input[type='search'], input[name='phrase'], input[placeholder*='Поиск']
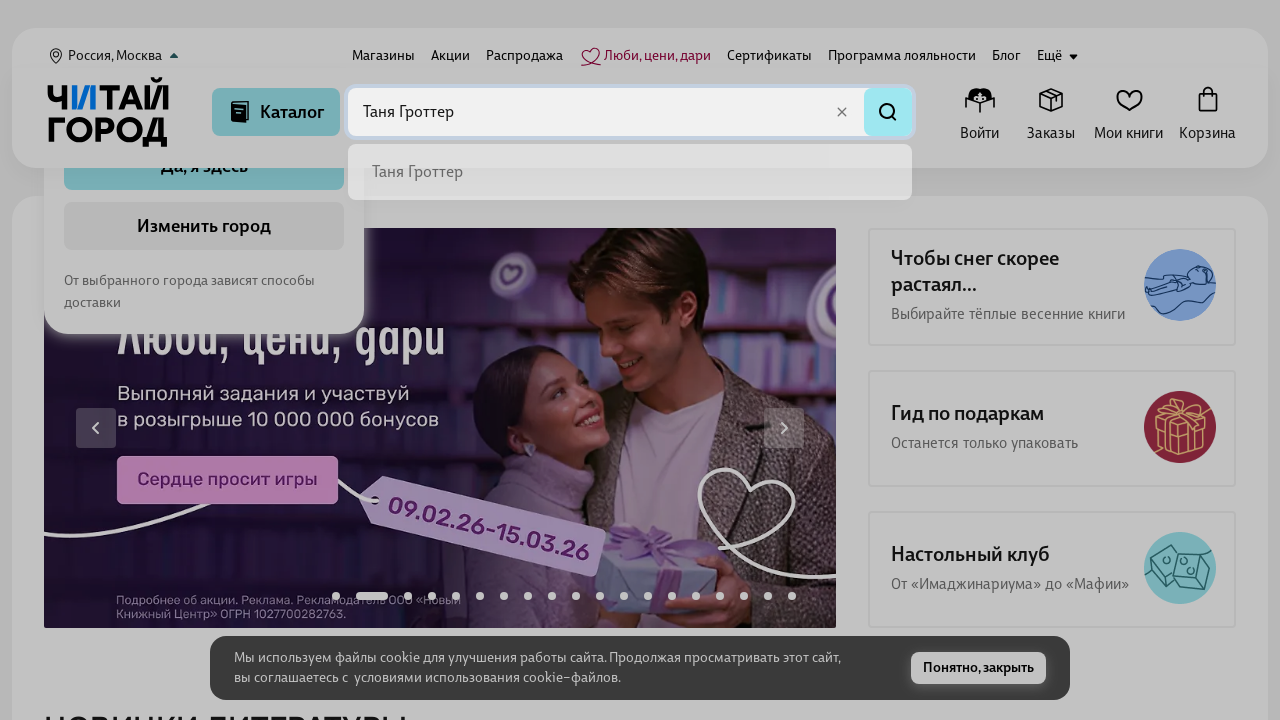

Clicked search button at (888, 112) on button[type='submit'], button[aria-label*='поиск'], .search-button
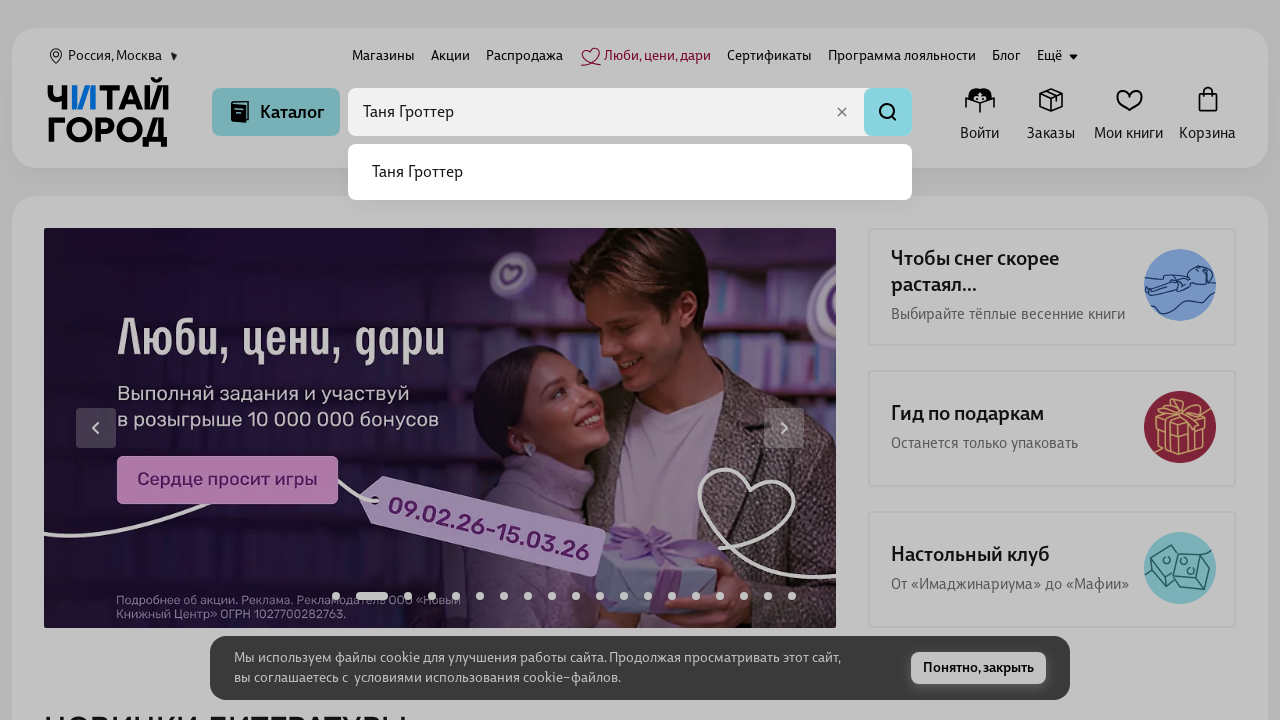

Search results loaded successfully
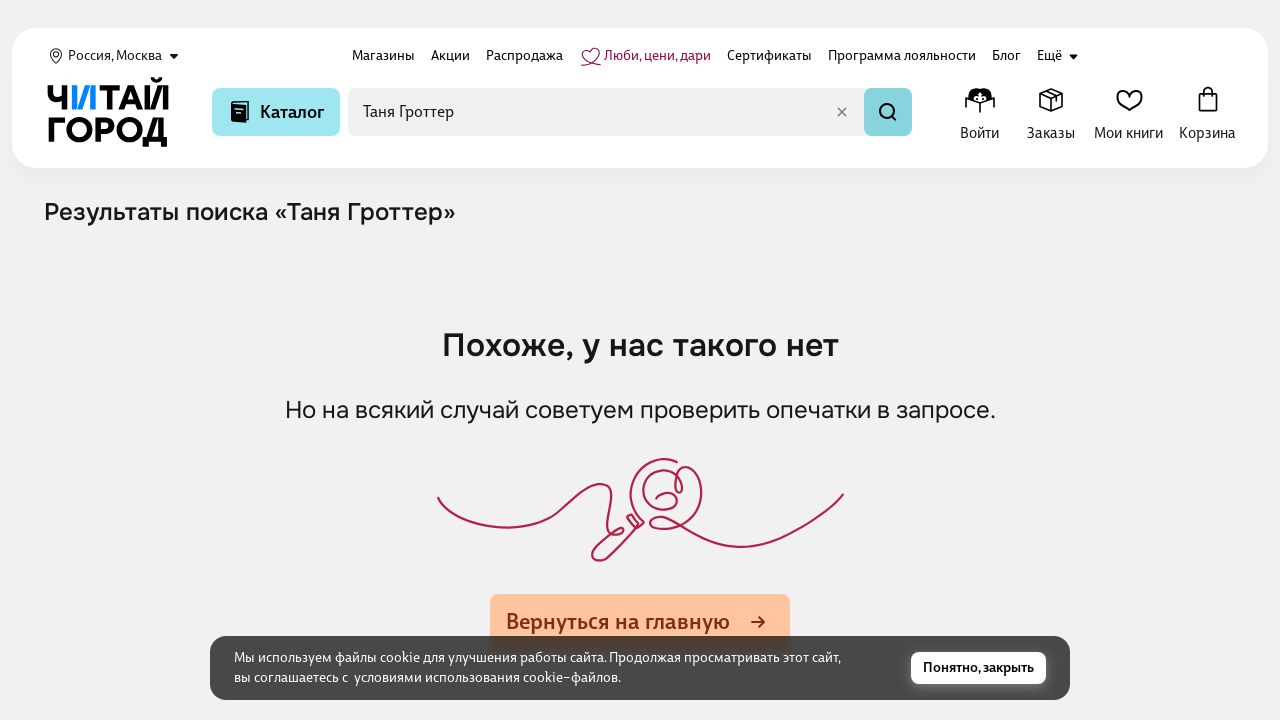

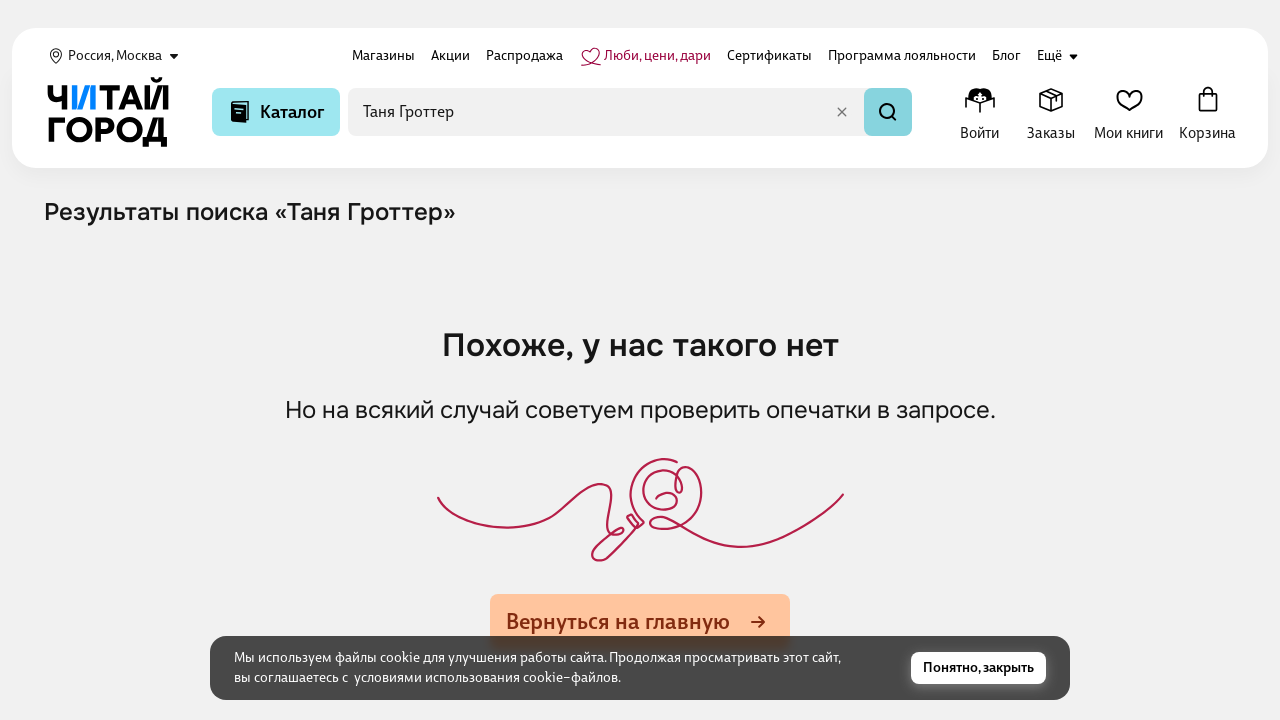